Tests the e-commerce product viewing flow by finding the "Demo eBook" product, clicking to view it, and then clicking the promo code button within an iframe modal.

Starting URL: https://shopdemo.fatfreeshop.com/?

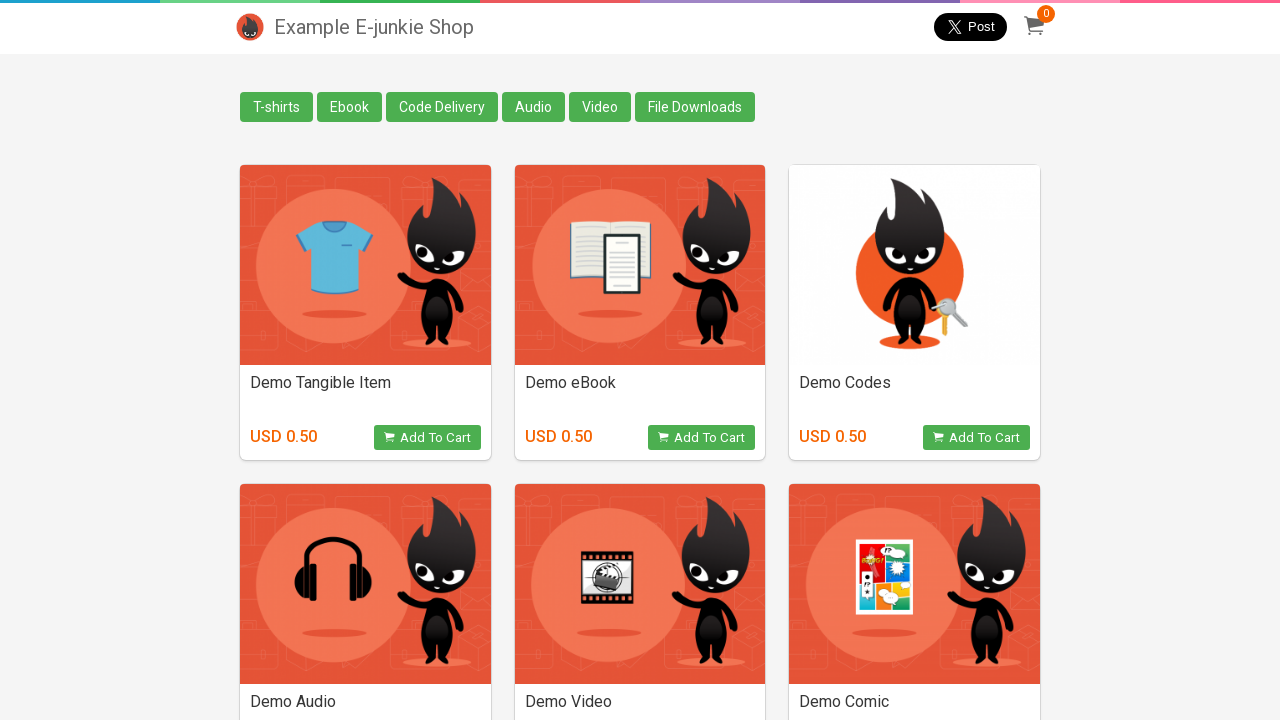

Located all product boxes on the page
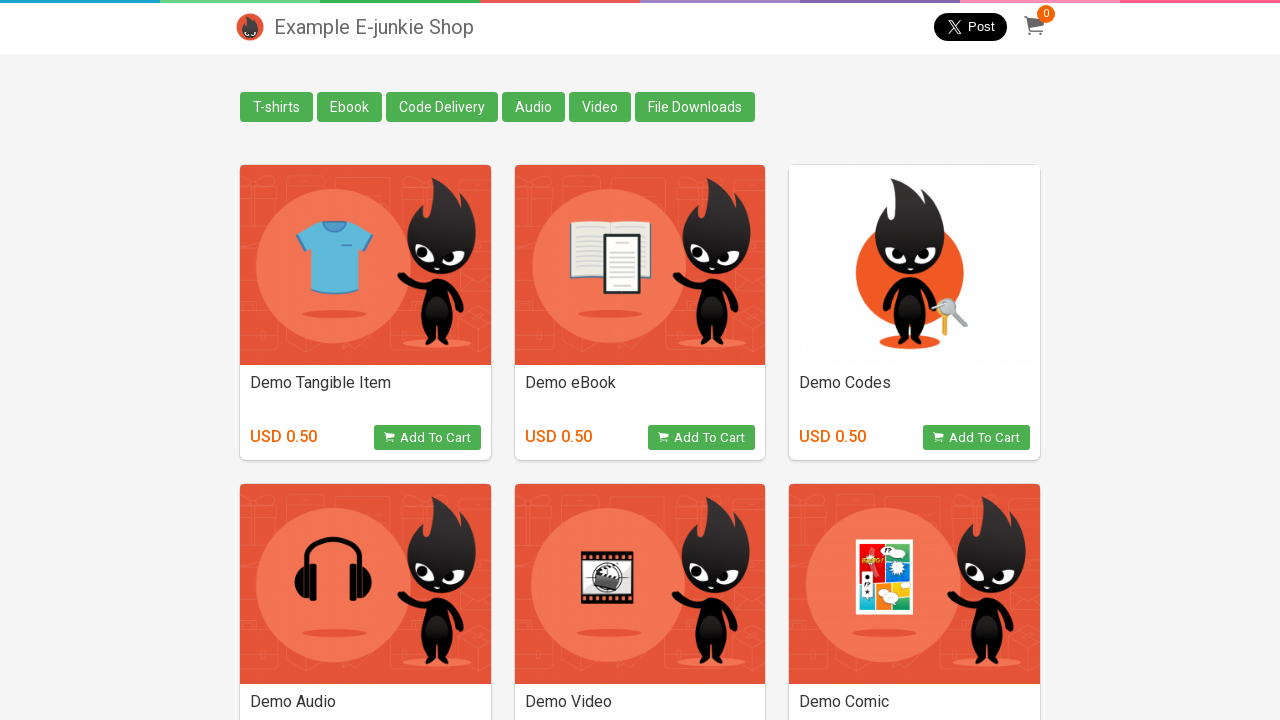

Retrieved product title: 'Demo Tangible Item'
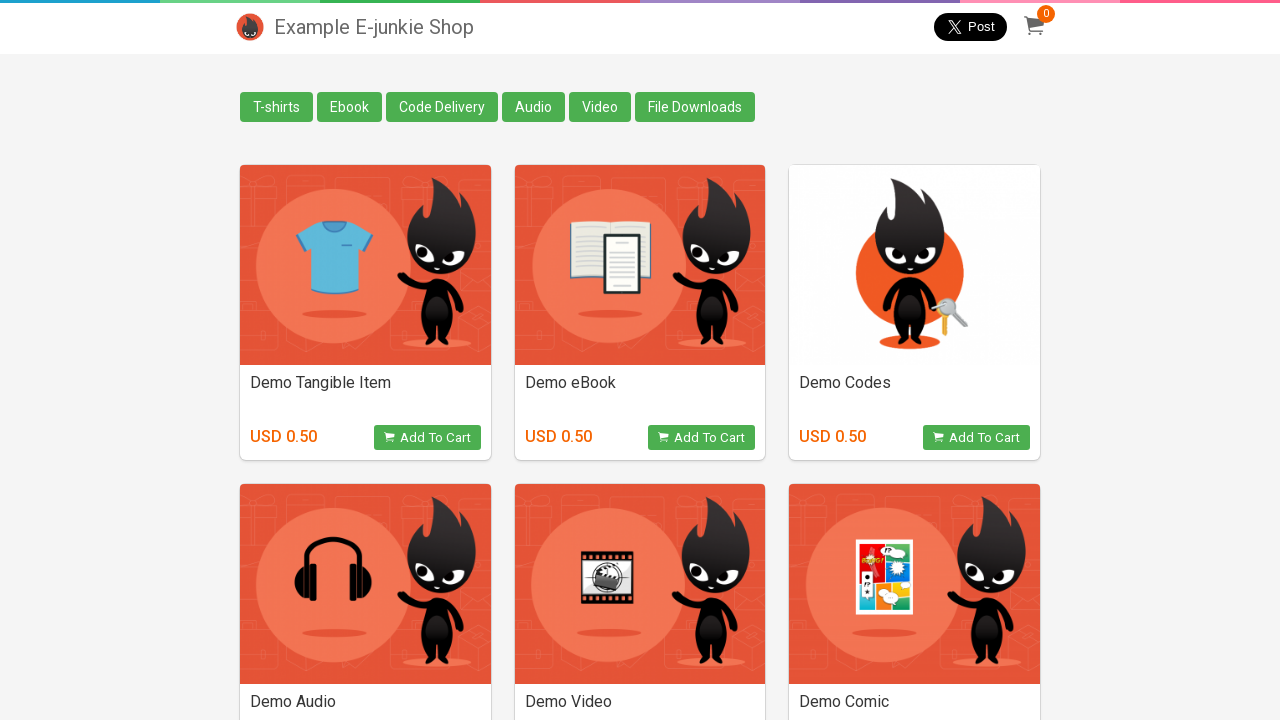

Retrieved product title: 'Demo eBook'
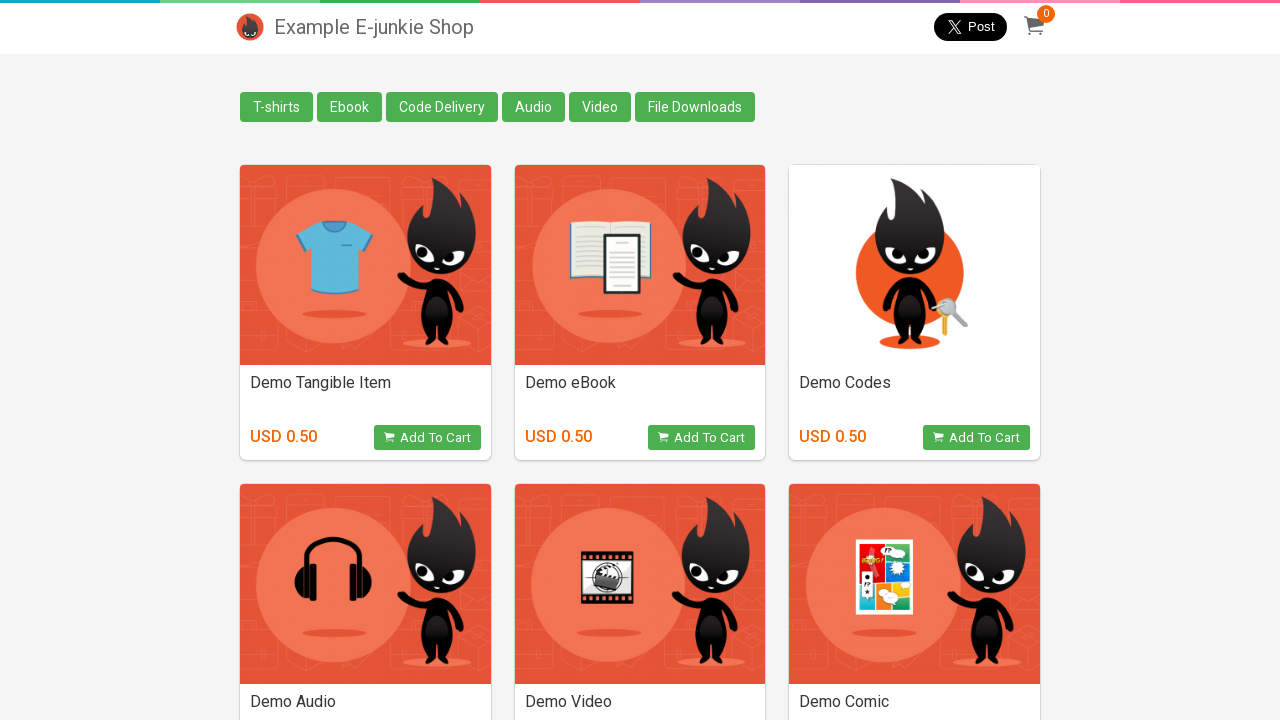

Clicked 'View Product' button for Demo eBook at (702, 438) on div.box >> nth=1 >> button.view_product
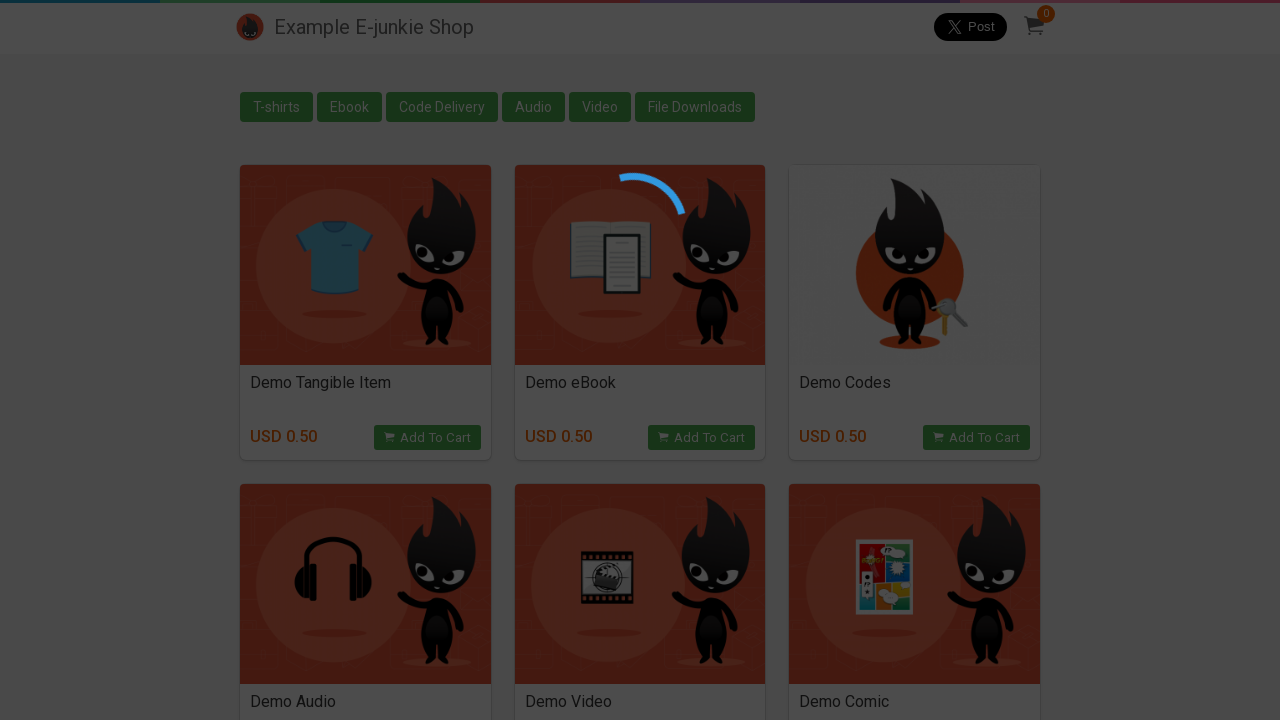

Located cart modal iframe (EJIframeV3)
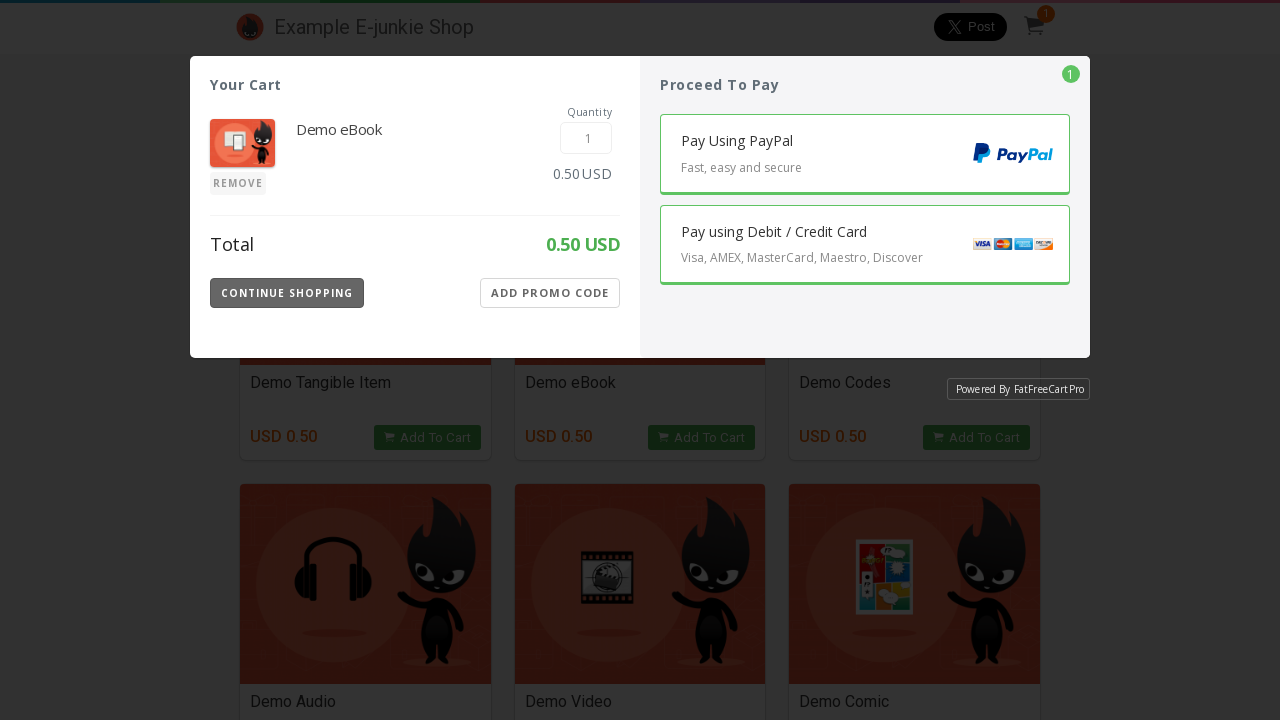

Clicked promo code button within iframe modal at (550, 318) on iframe.EJIframeV3 >> internal:control=enter-frame >> button.Apply-Button.Show-Pr
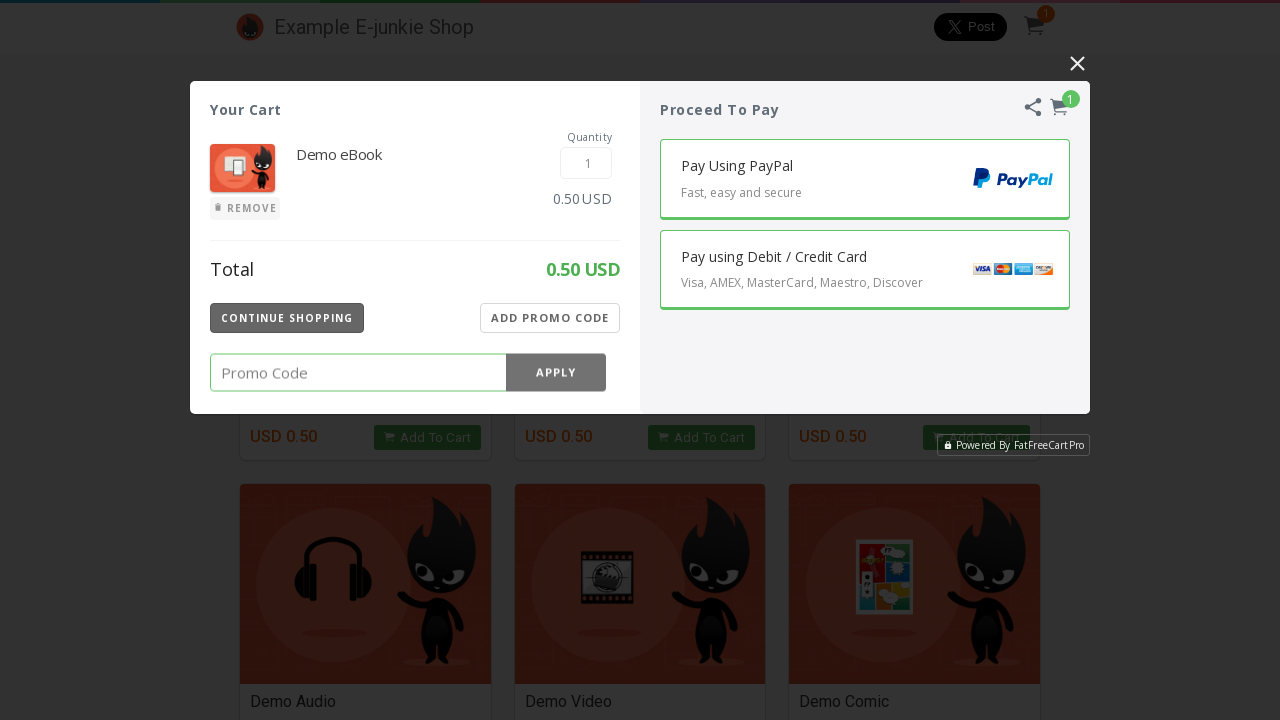

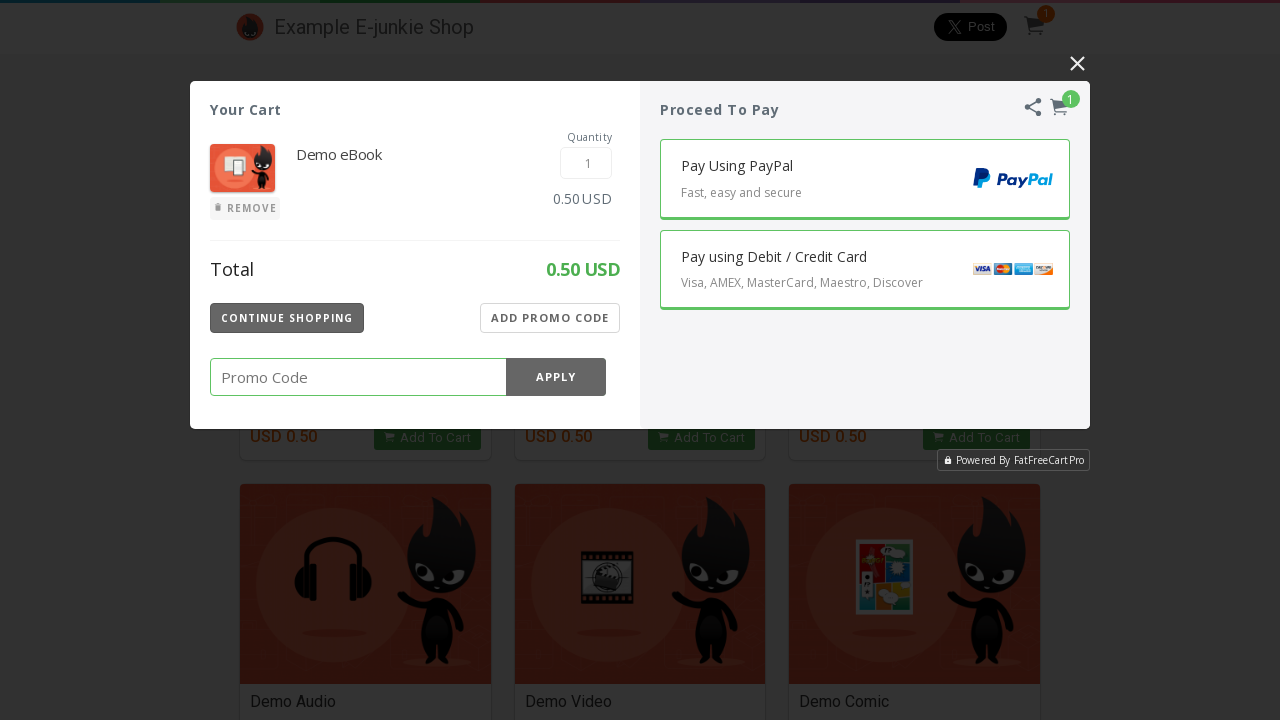